Navigates to a math exercise page and interacts with a radio button element to verify its attributes and value.

Starting URL: http://suninjuly.github.io/math.html

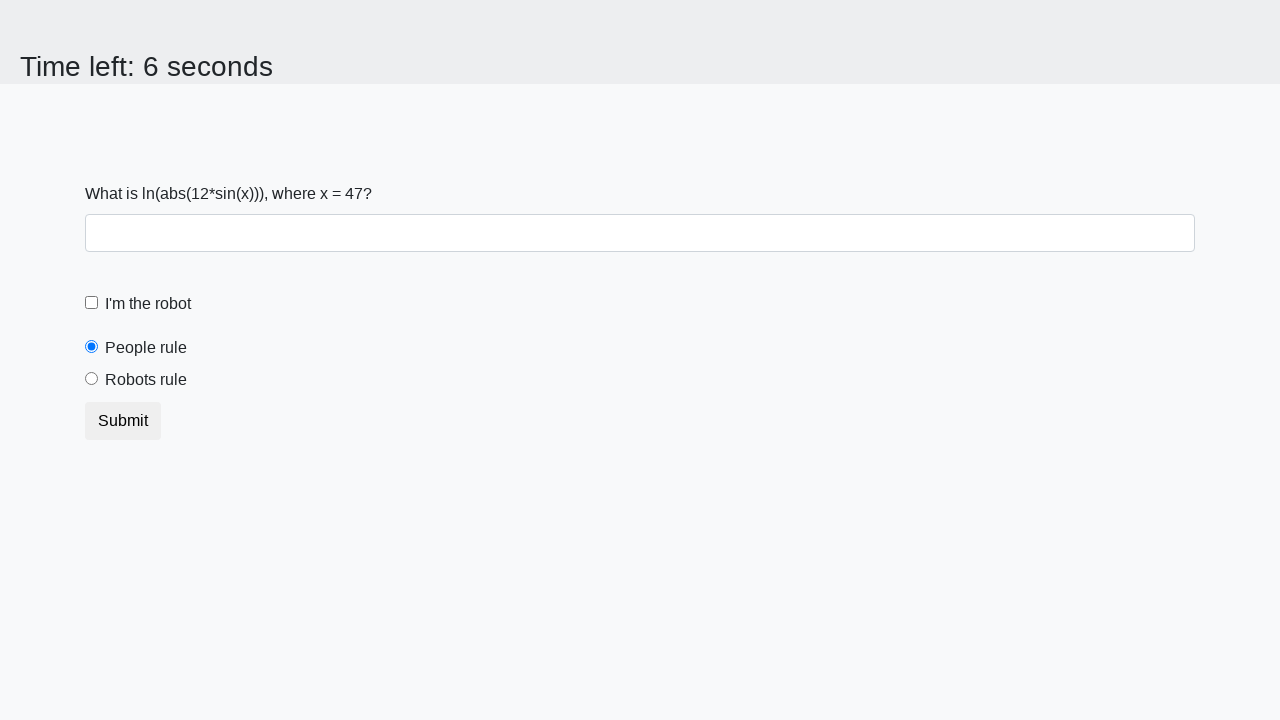

Waited for radio button element with id 'peopleRule' to be present
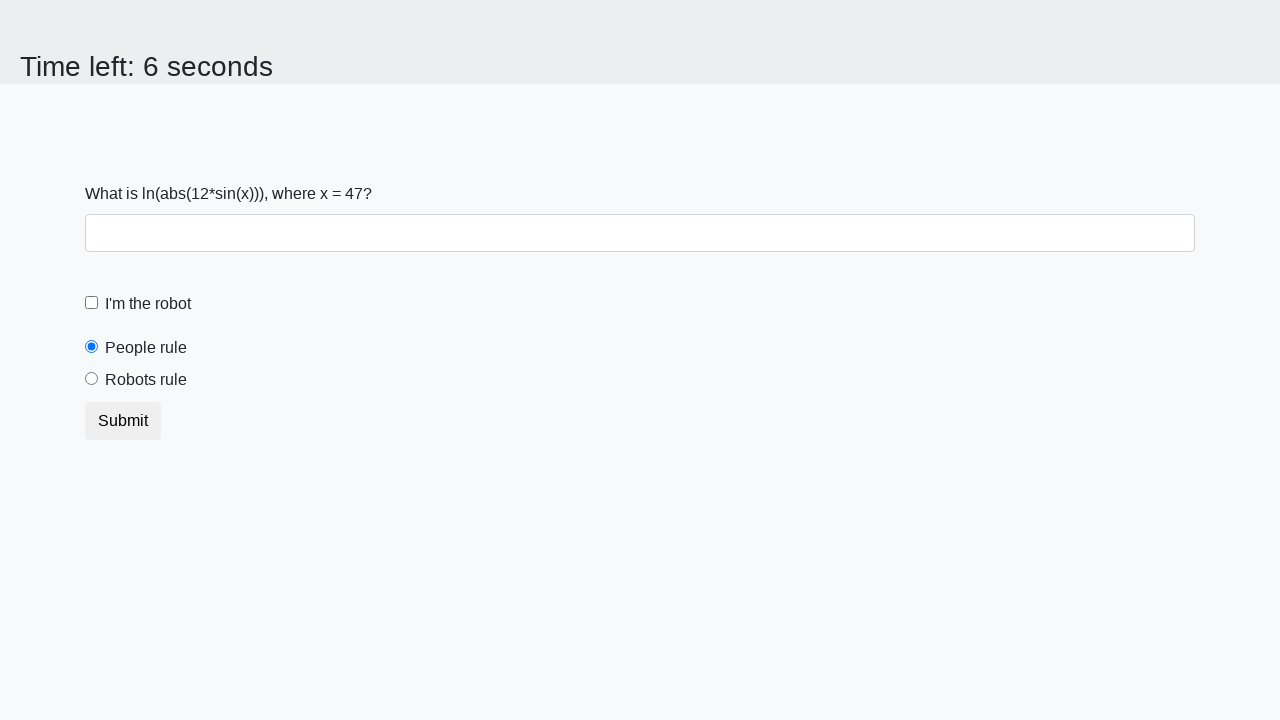

Located radio button element with id 'peopleRule'
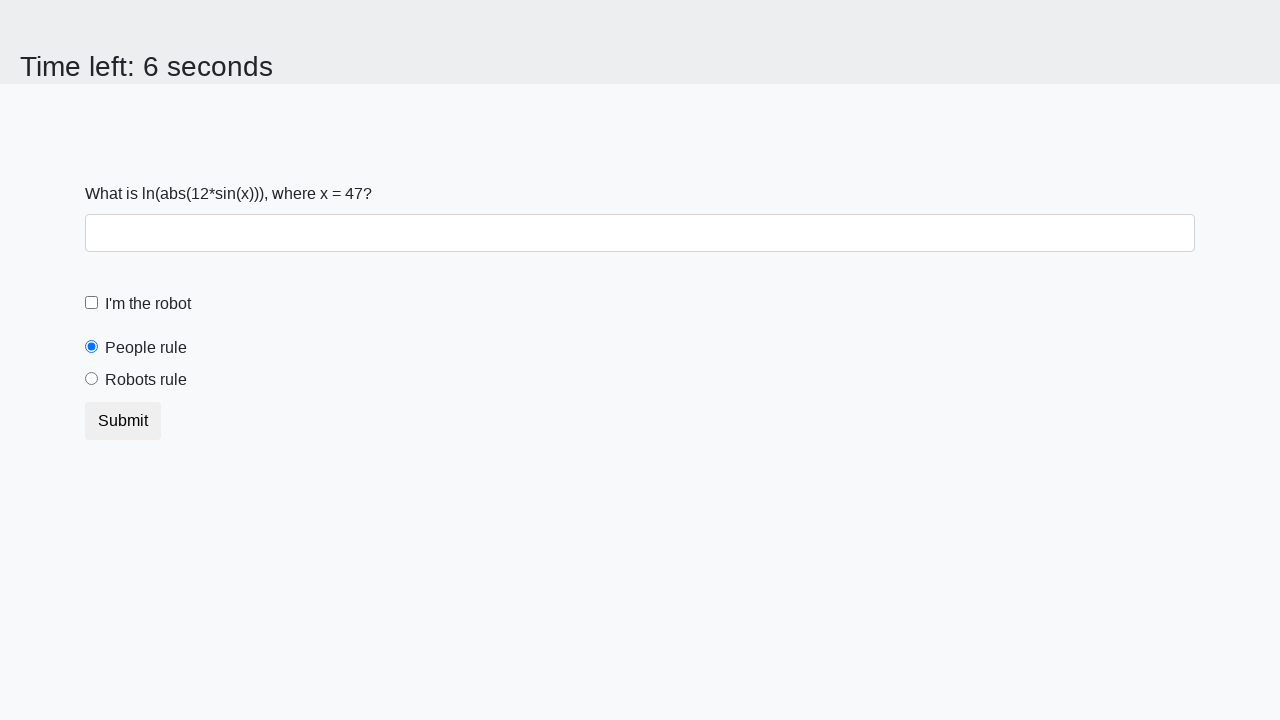

Checked the radio button element on #peopleRule
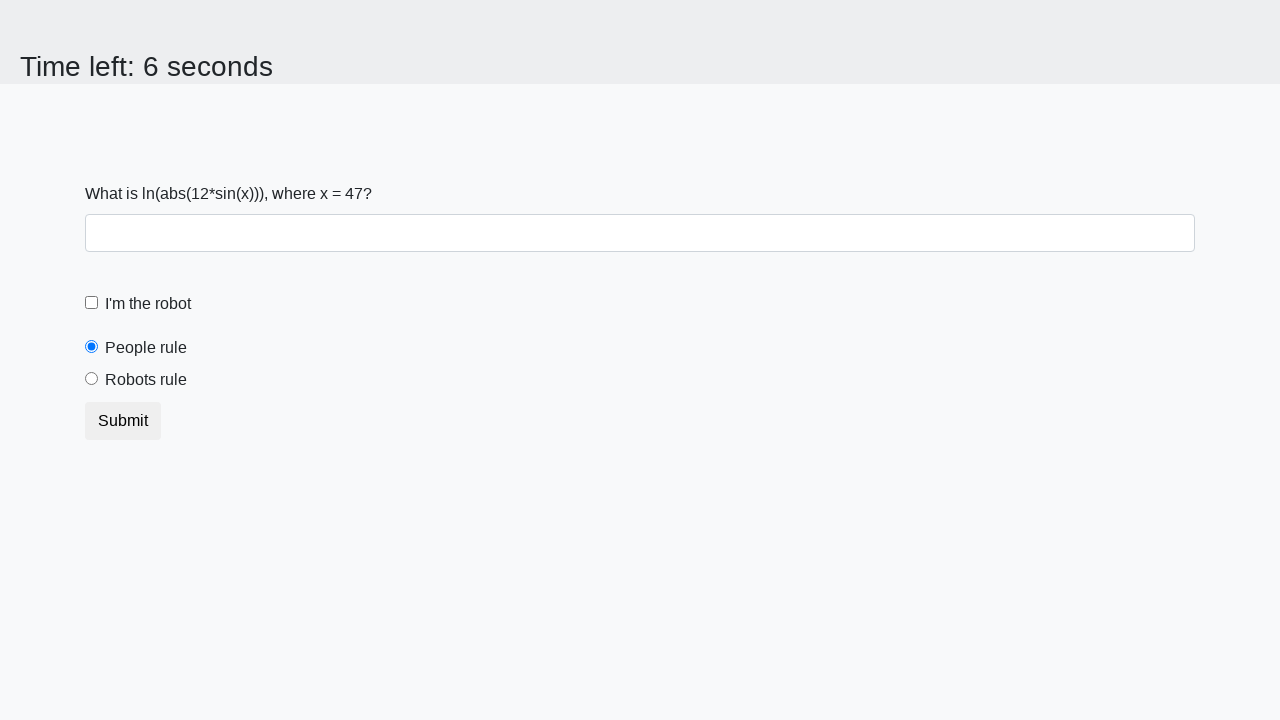

Verified that the radio button is checked
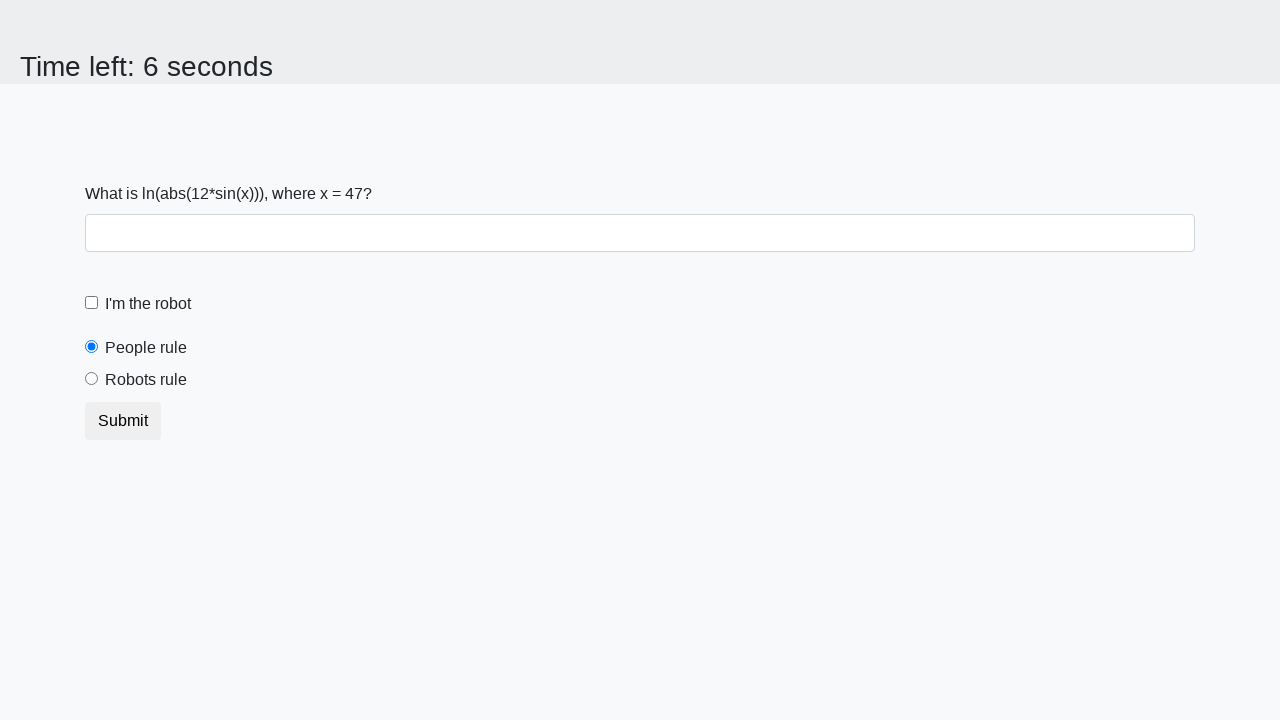

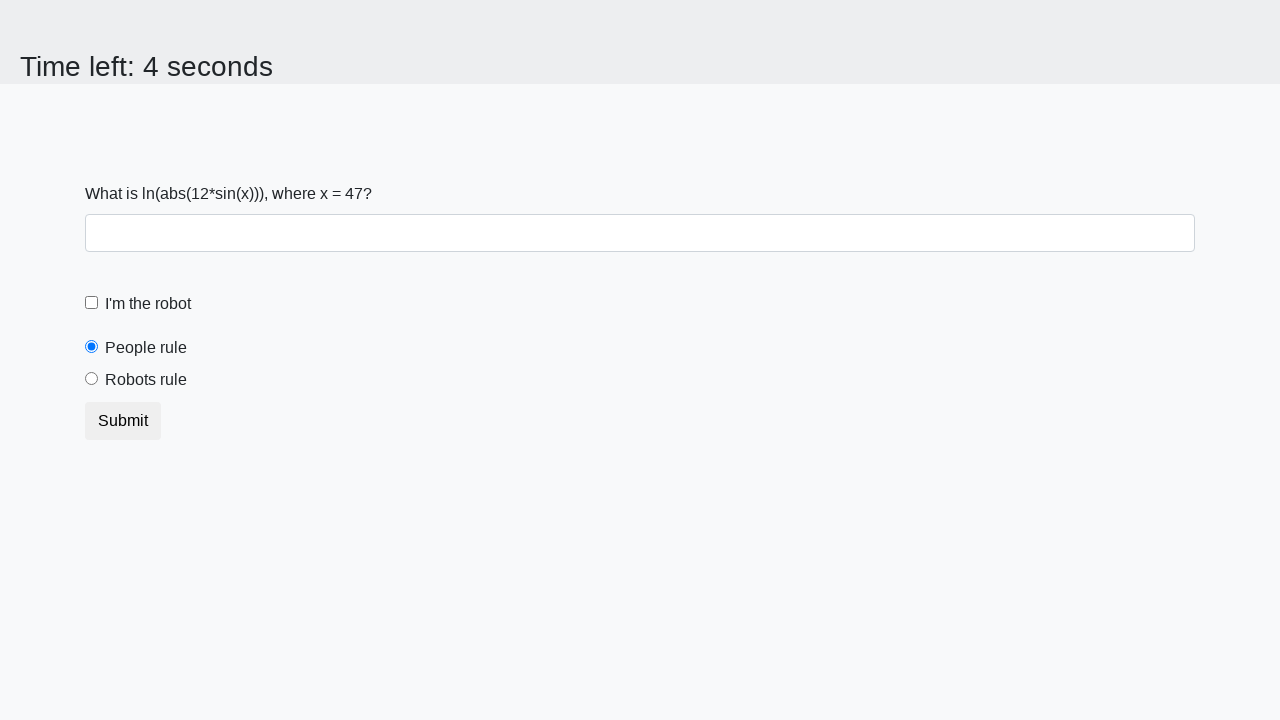